Tests navigation by clicking a link with mathematically calculated text, then fills out a form with first name, last name, city, and country fields, and submits it.

Starting URL: http://suninjuly.github.io/find_link_text

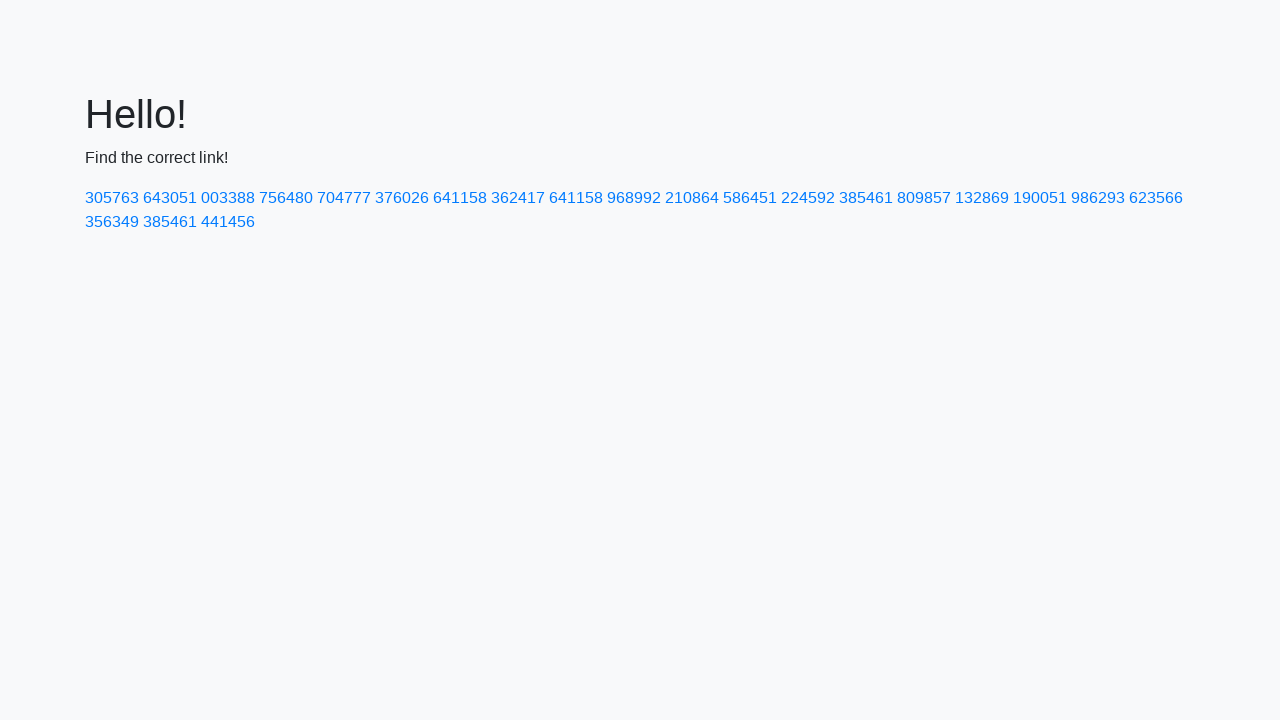

Clicked link with mathematically calculated text '224592' at (808, 198) on text=224592
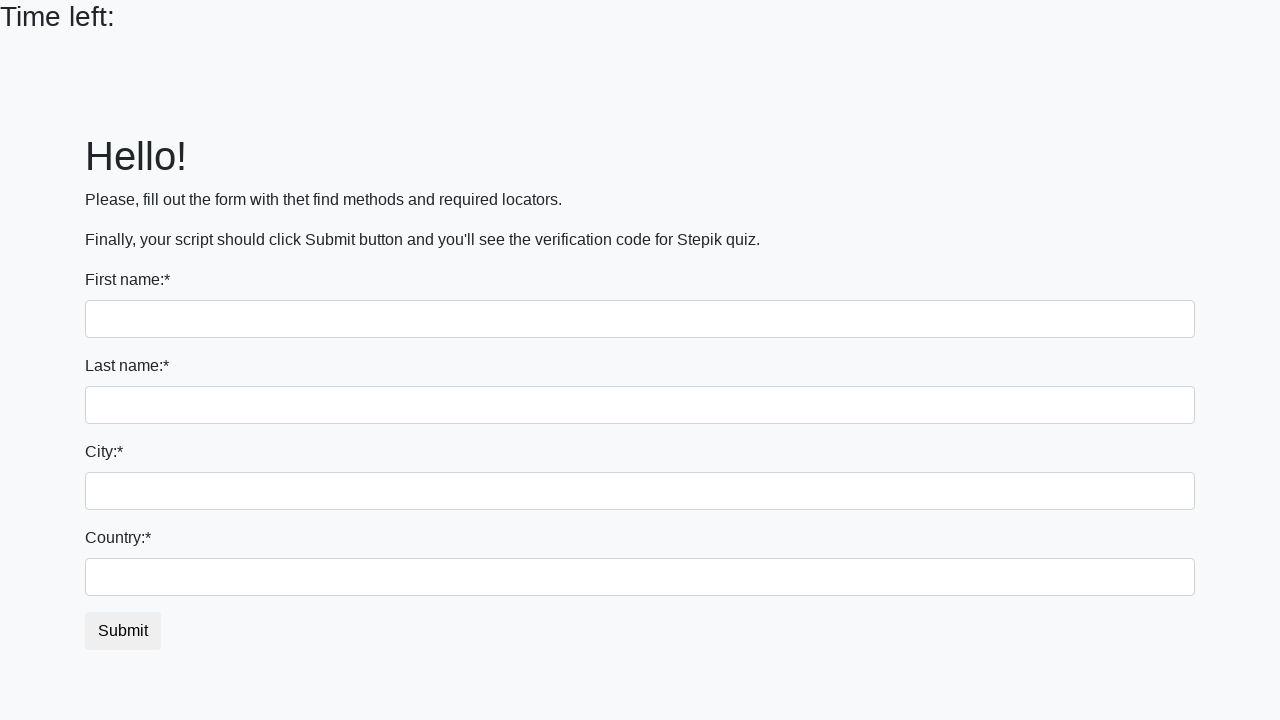

Filled in first name field with 'Ivan' on input[name='first_name']
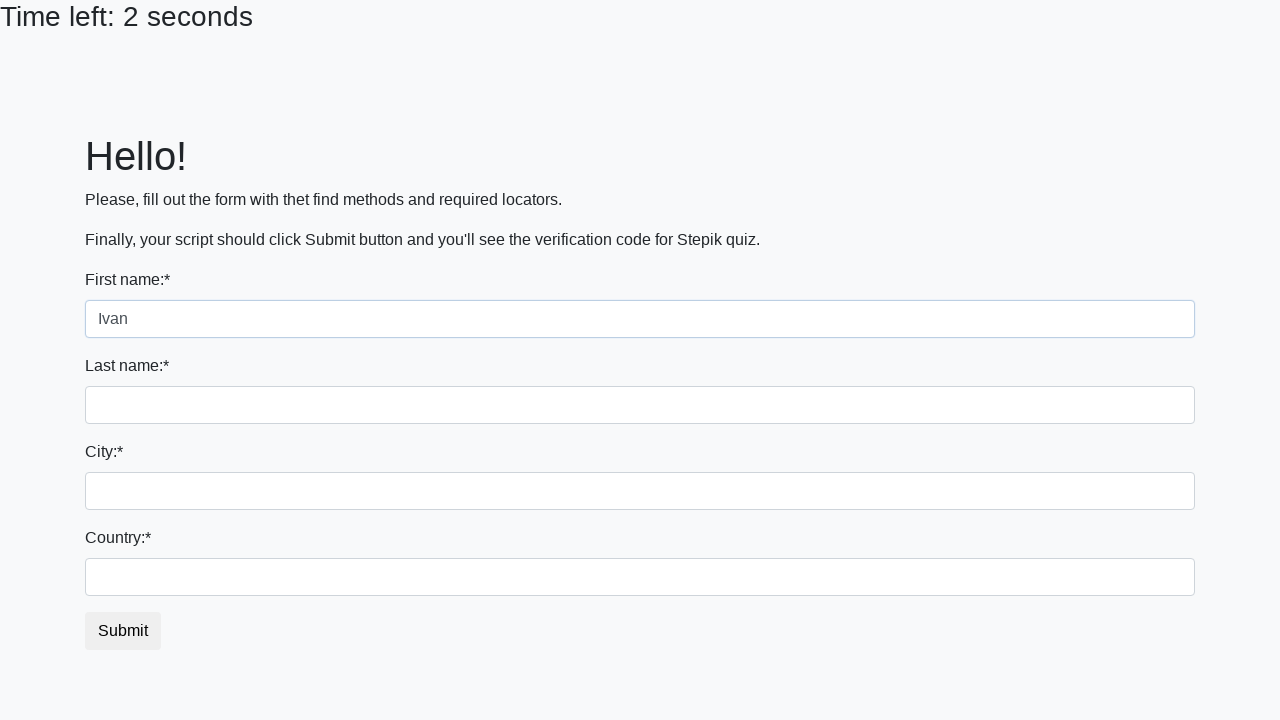

Filled in last name field with 'Petrov' on input[name='last_name']
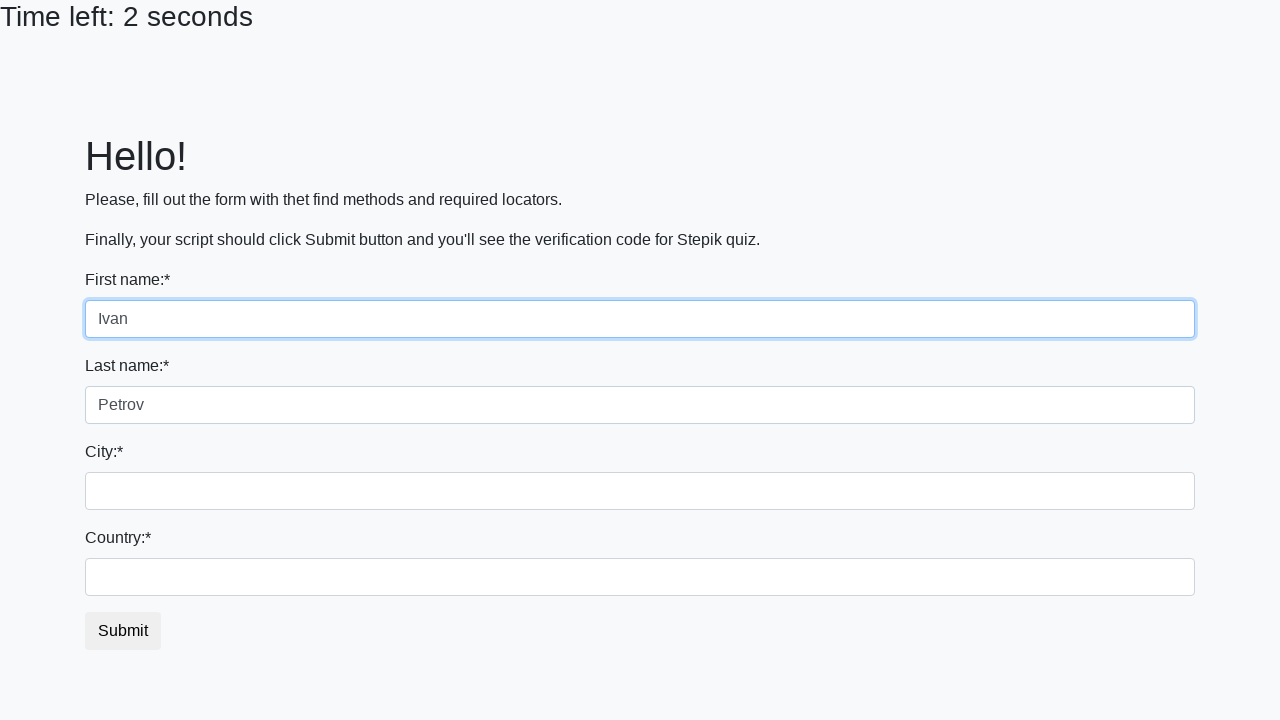

Filled in city field with 'Smolensk' on .form-control.city
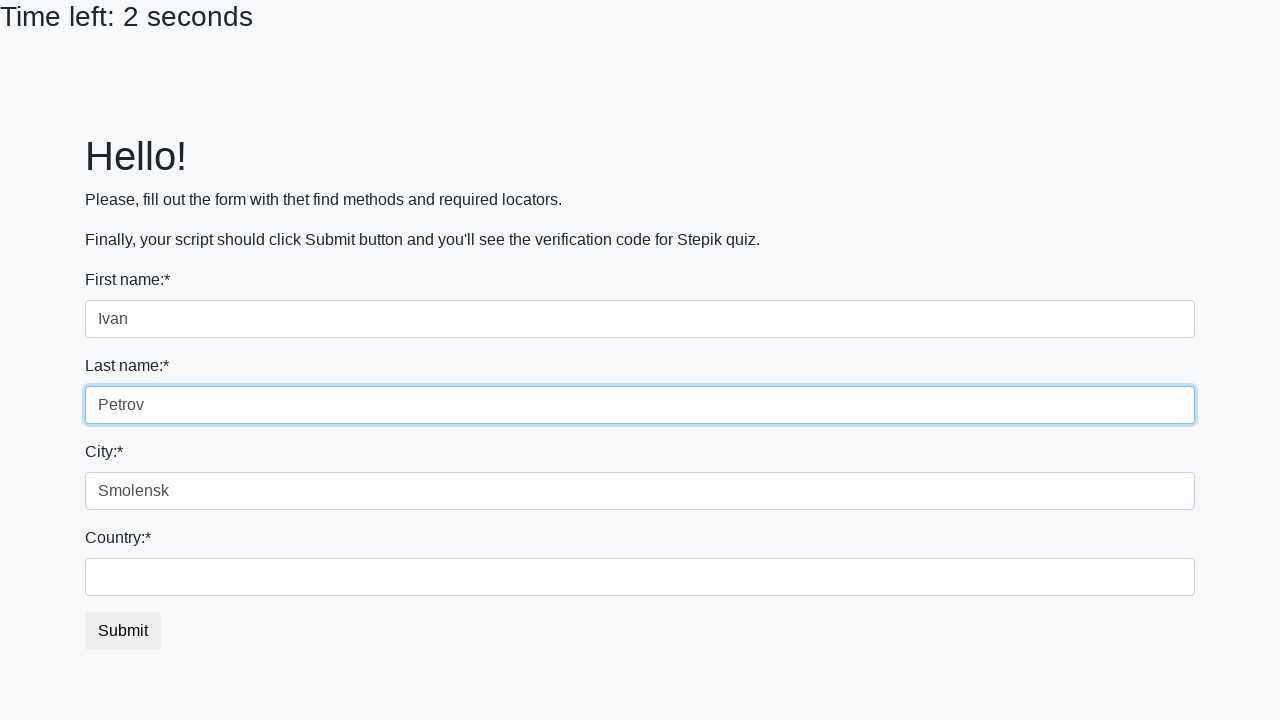

Filled in country field with 'Russia' on #country
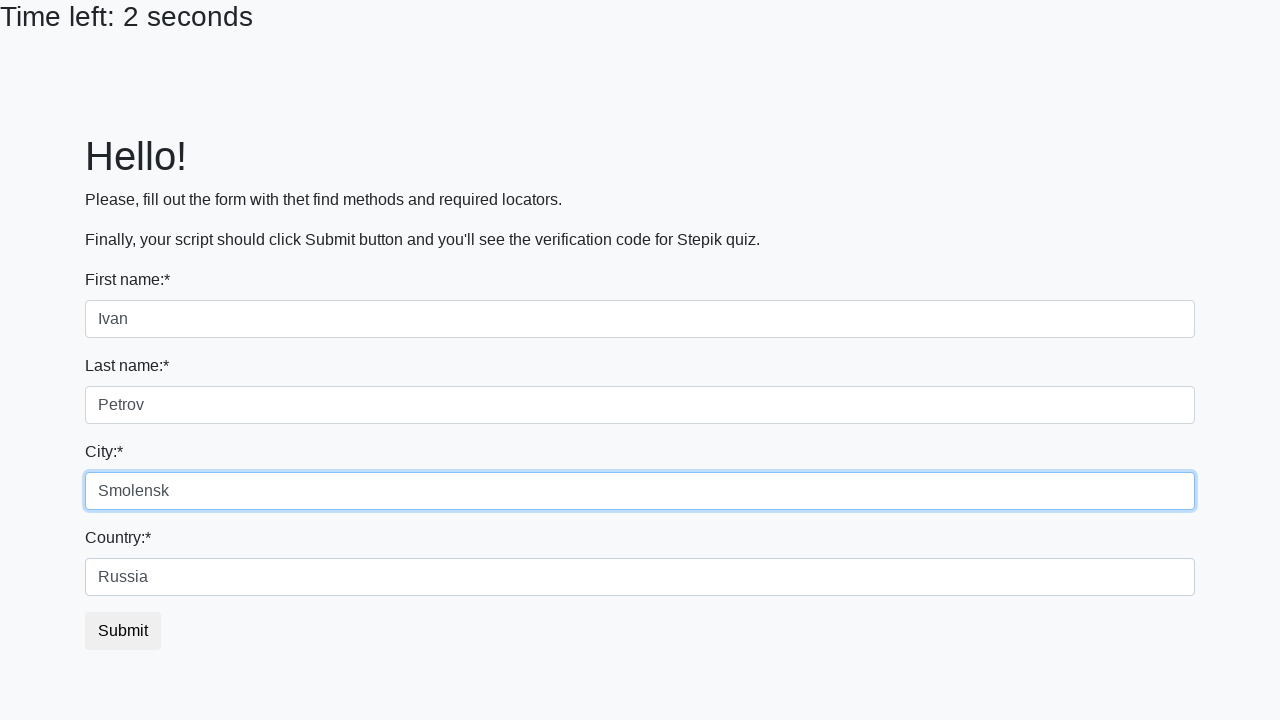

Clicked submit button to submit the form at (123, 631) on button.btn
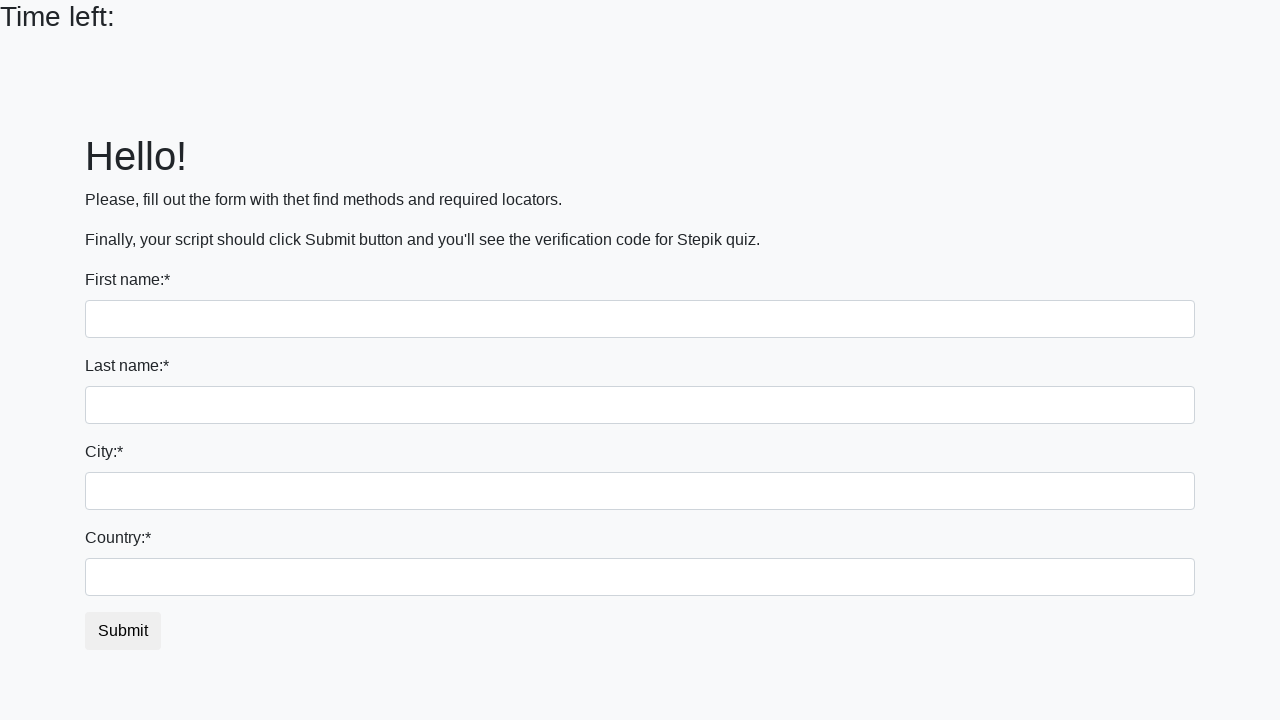

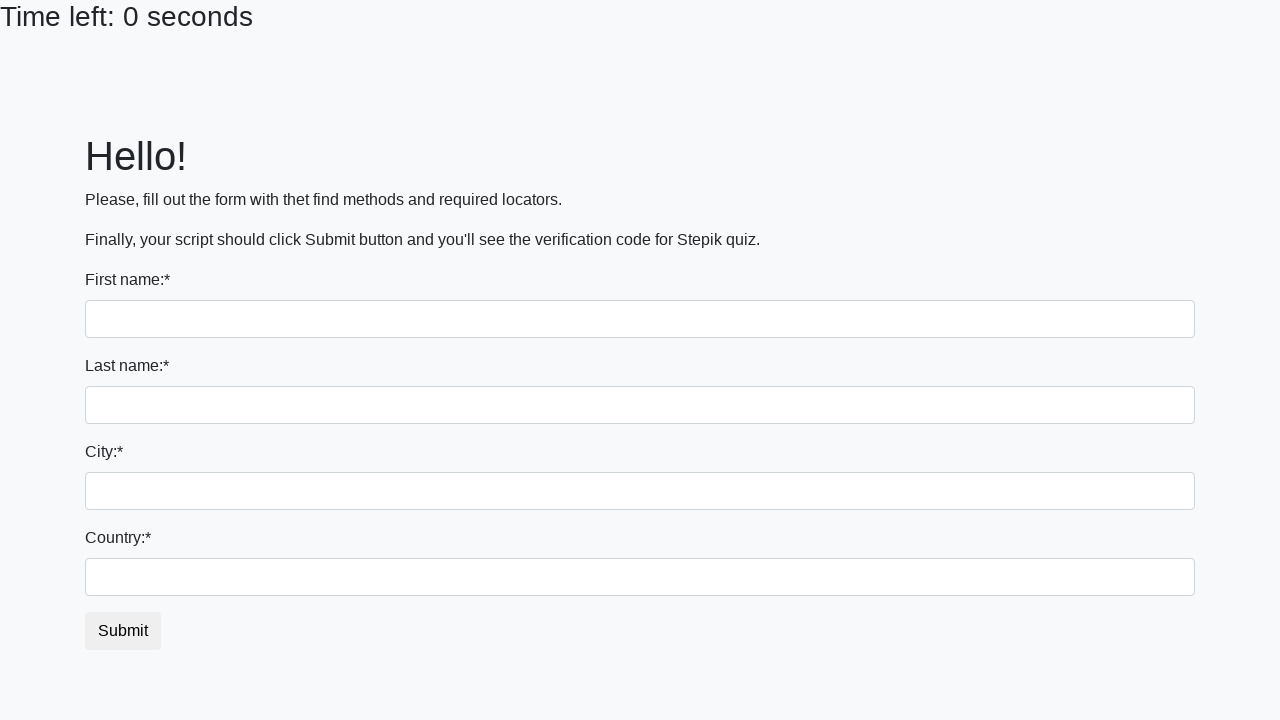